Tests filling an input field with a search term and clicking a START button on a test automation practice site

Starting URL: https://testautomationpractice.blogspot.com/

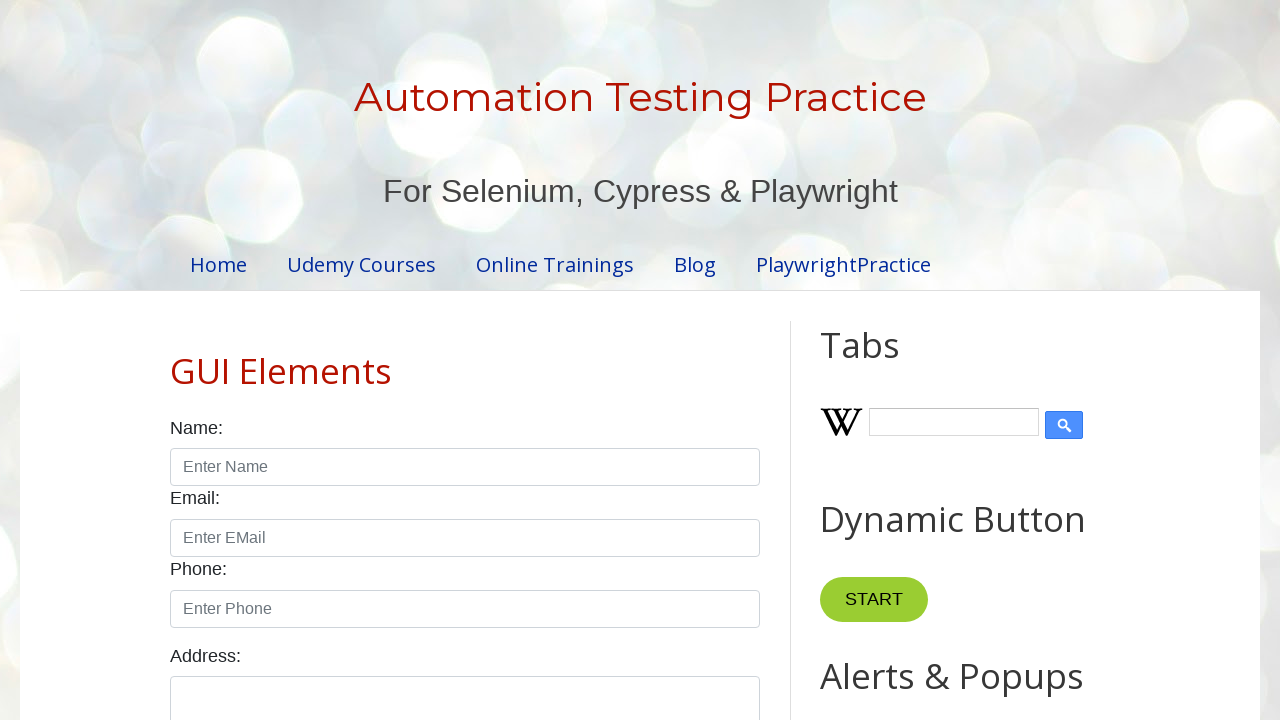

Filled input field with search term 'java' on //input[@maxlength='15']
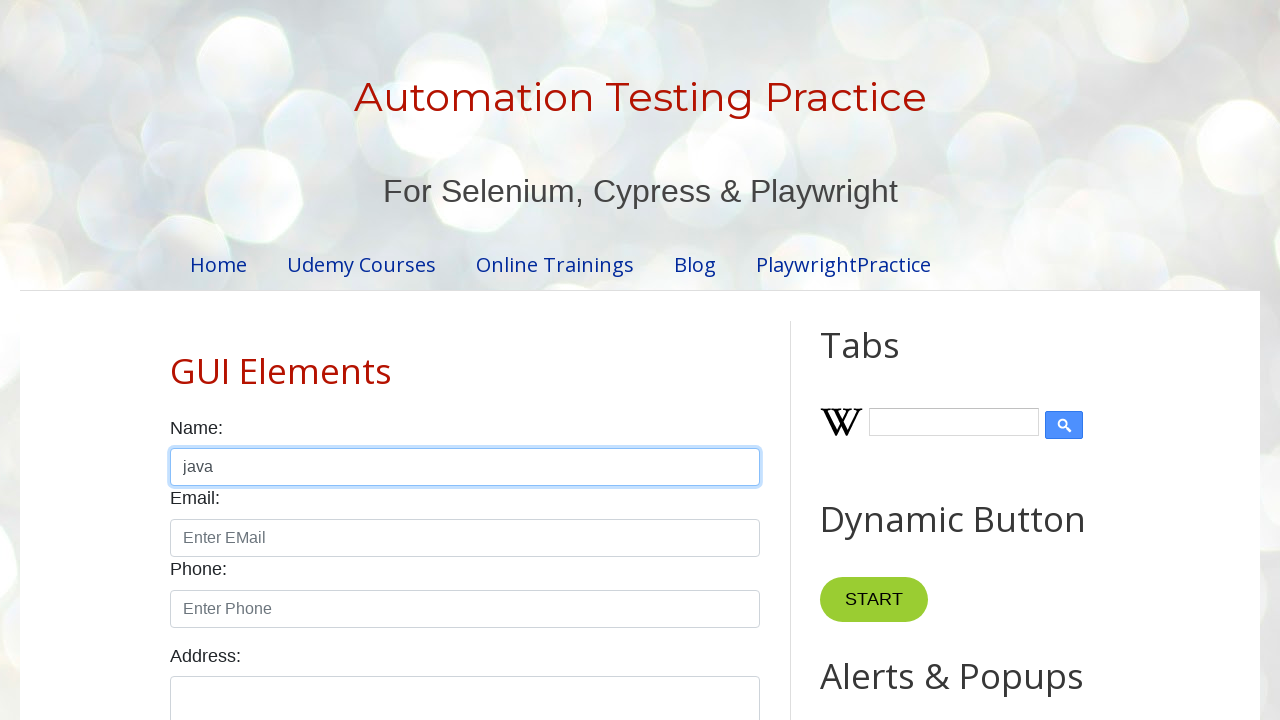

Clicked the START button at (874, 600) on xpath=//button[text()='START']
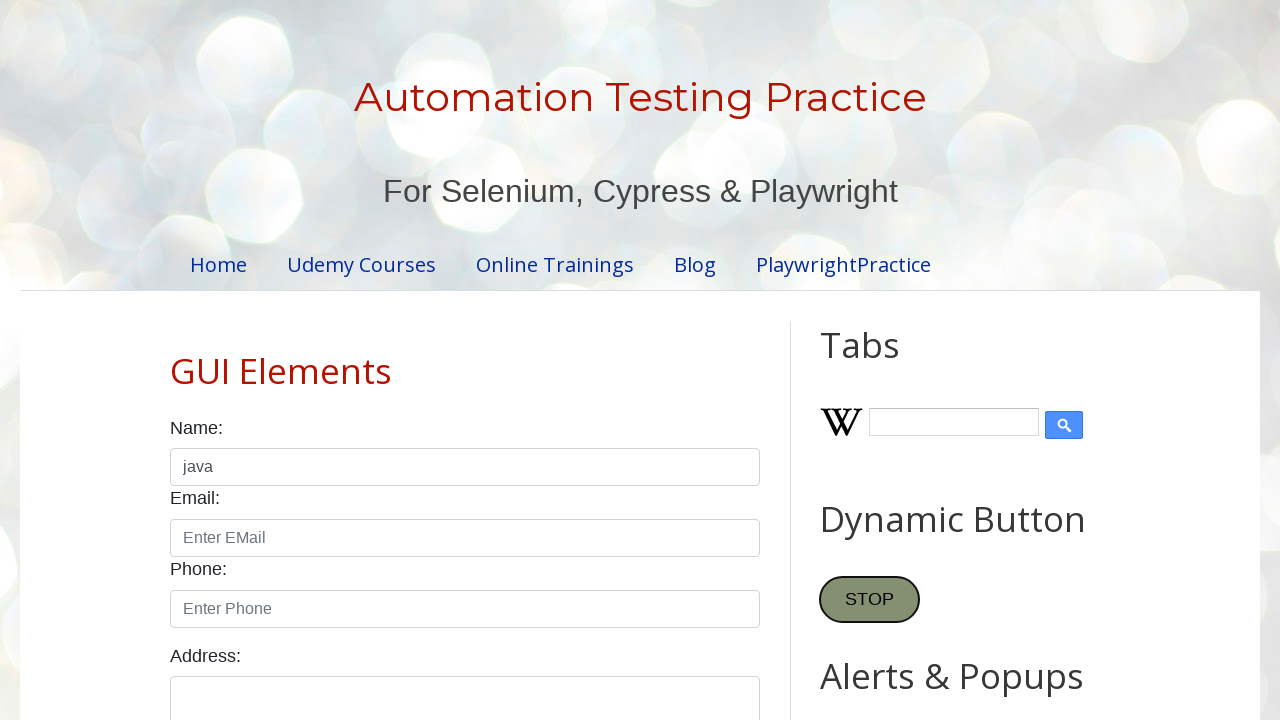

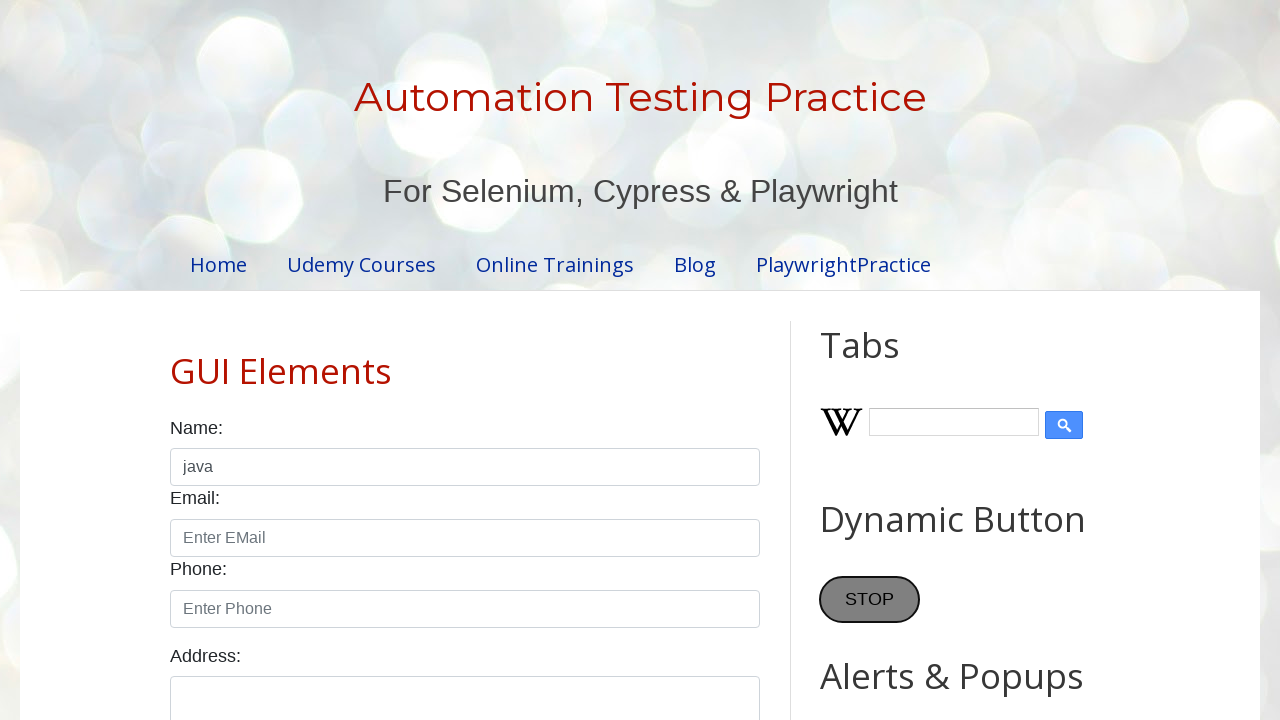